Tests sending keyboard keys by pressing the SPACE key on an input element and verifying the result text displays the correct key pressed.

Starting URL: http://the-internet.herokuapp.com/key_presses

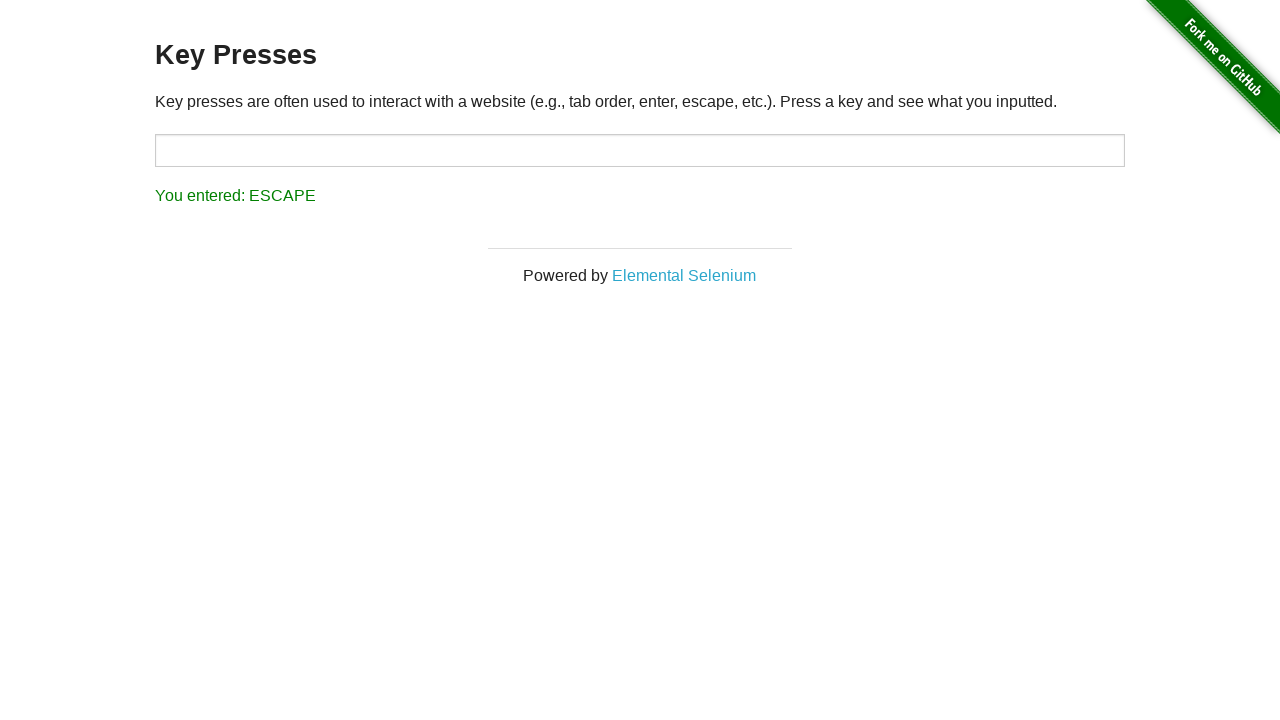

Pressed SPACE key on target input element on #target
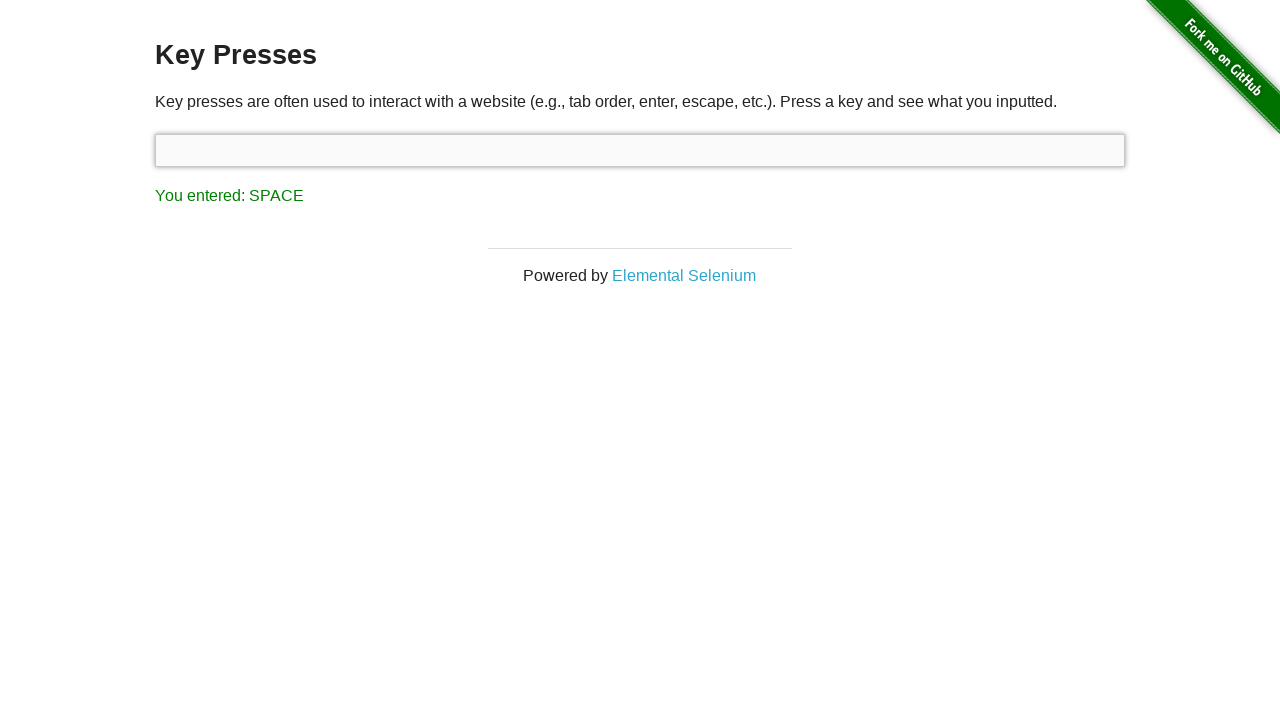

Result element loaded
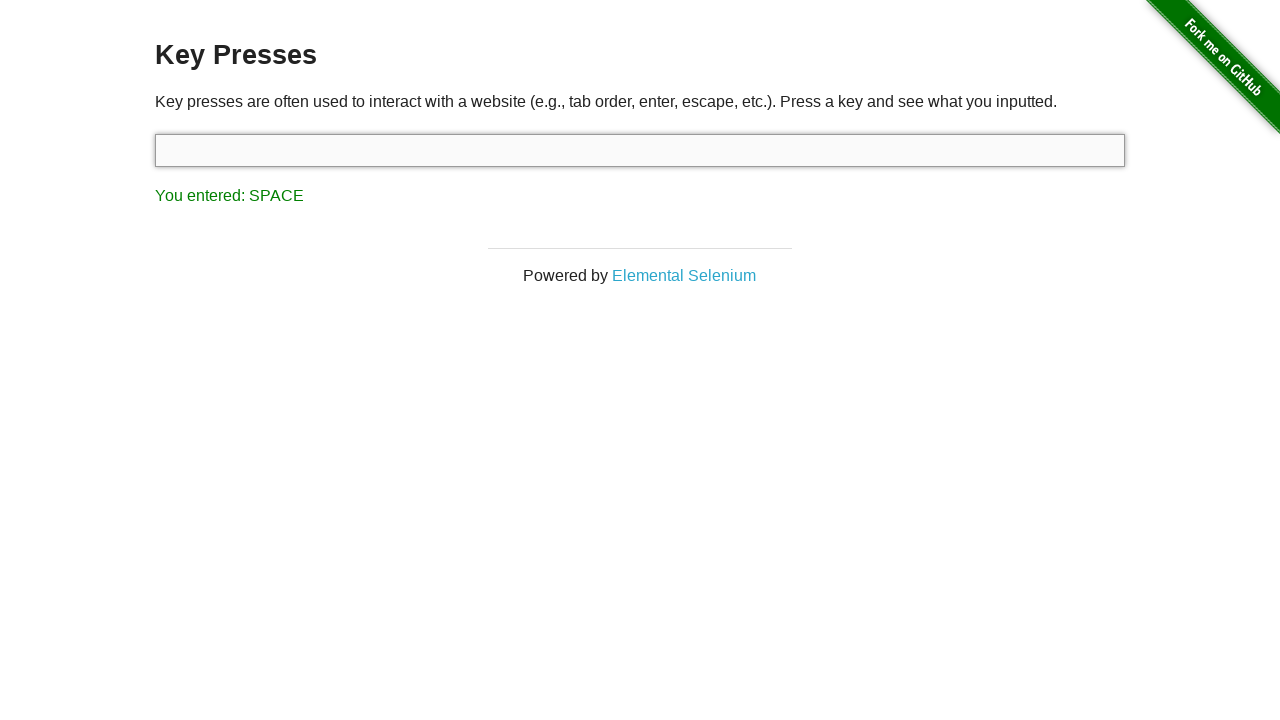

Retrieved result text content
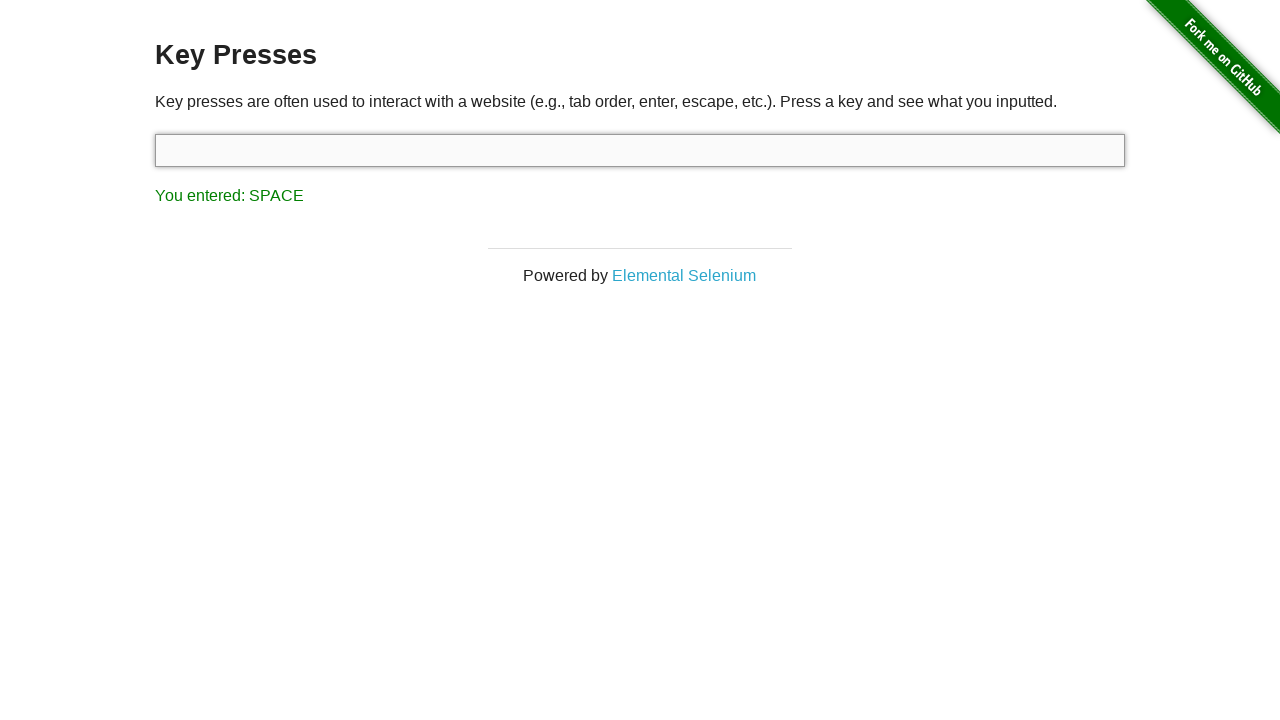

Verified result text displays 'You entered: SPACE'
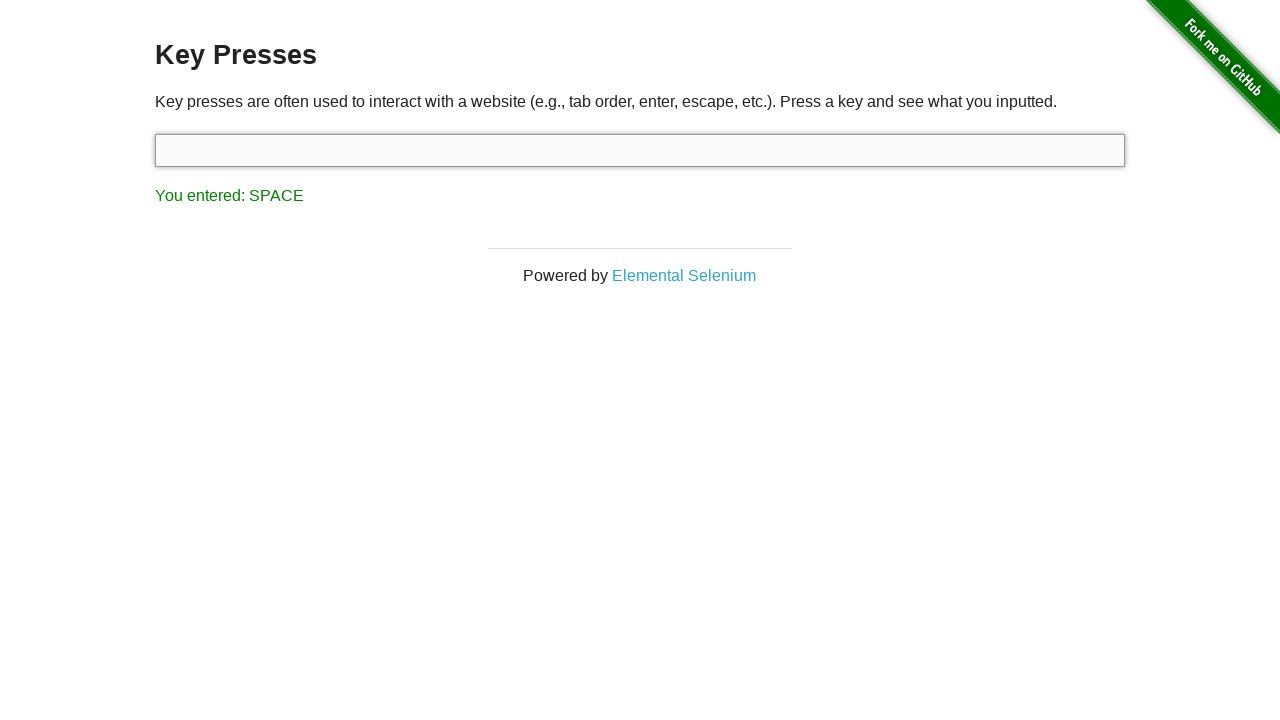

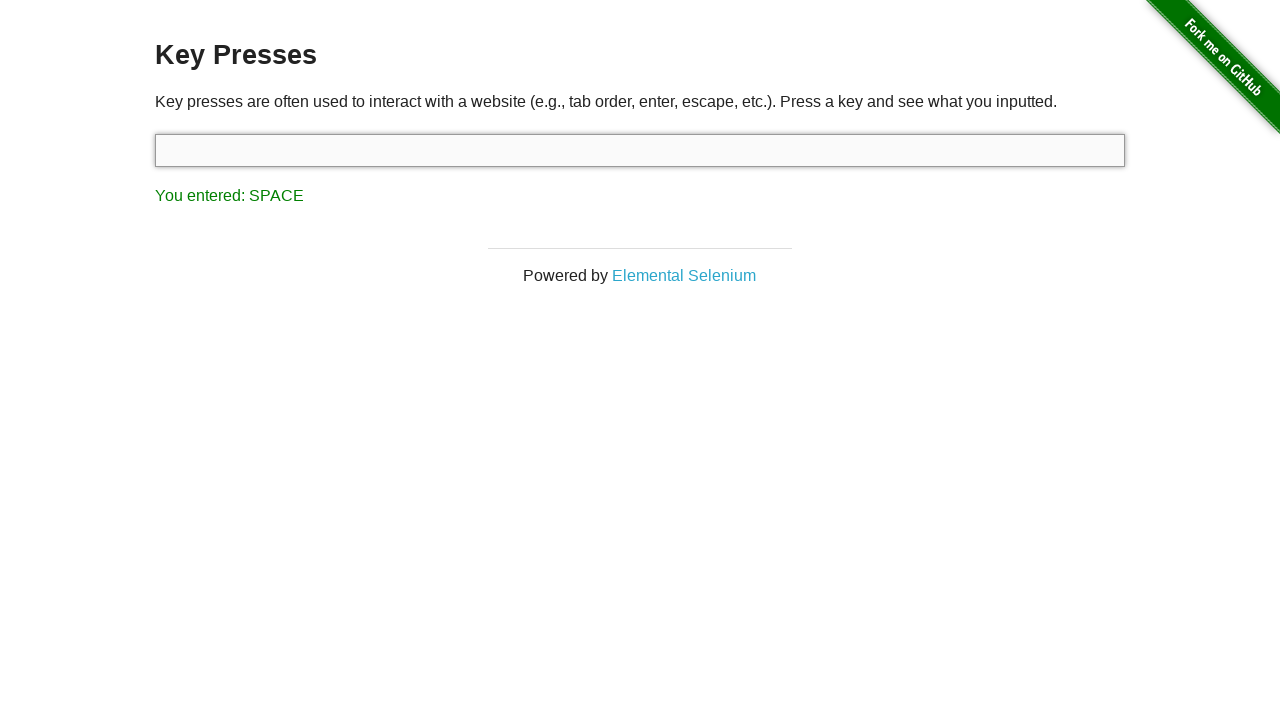